Tests filtering to display only active (incomplete) todo items

Starting URL: https://demo.playwright.dev/todomvc

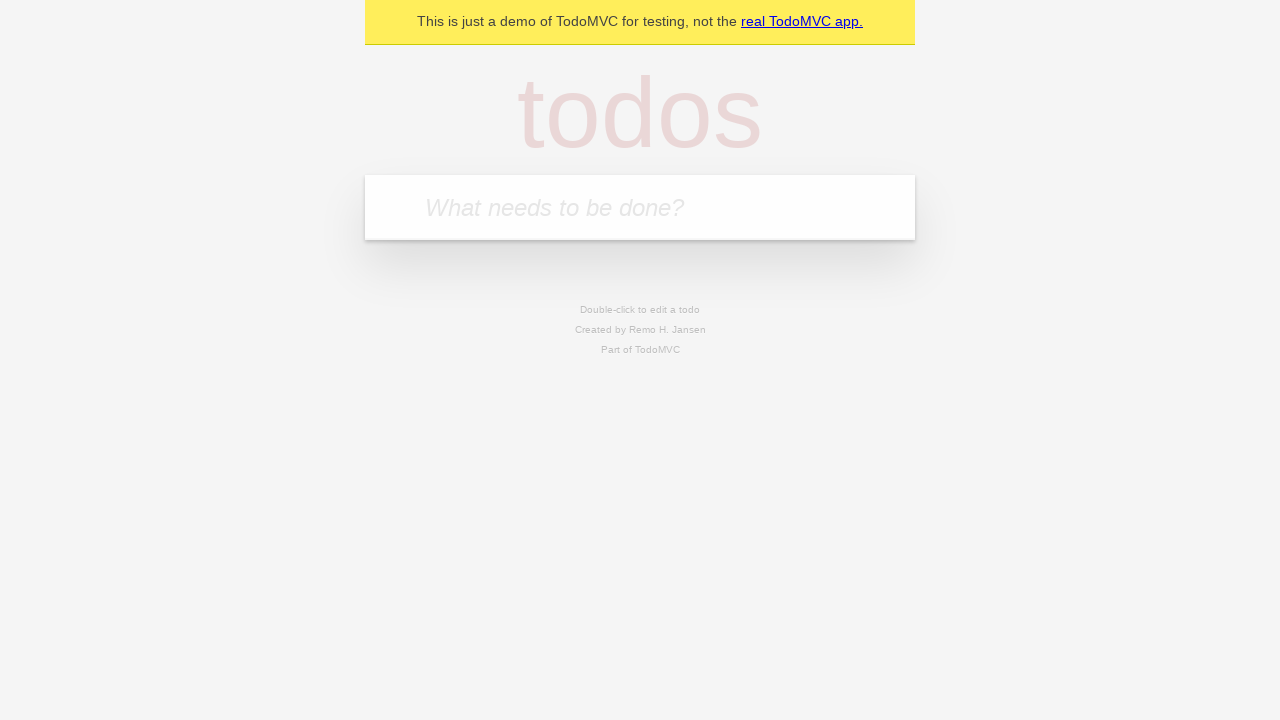

Filled todo input with 'buy some cheese' on internal:attr=[placeholder="What needs to be done?"i]
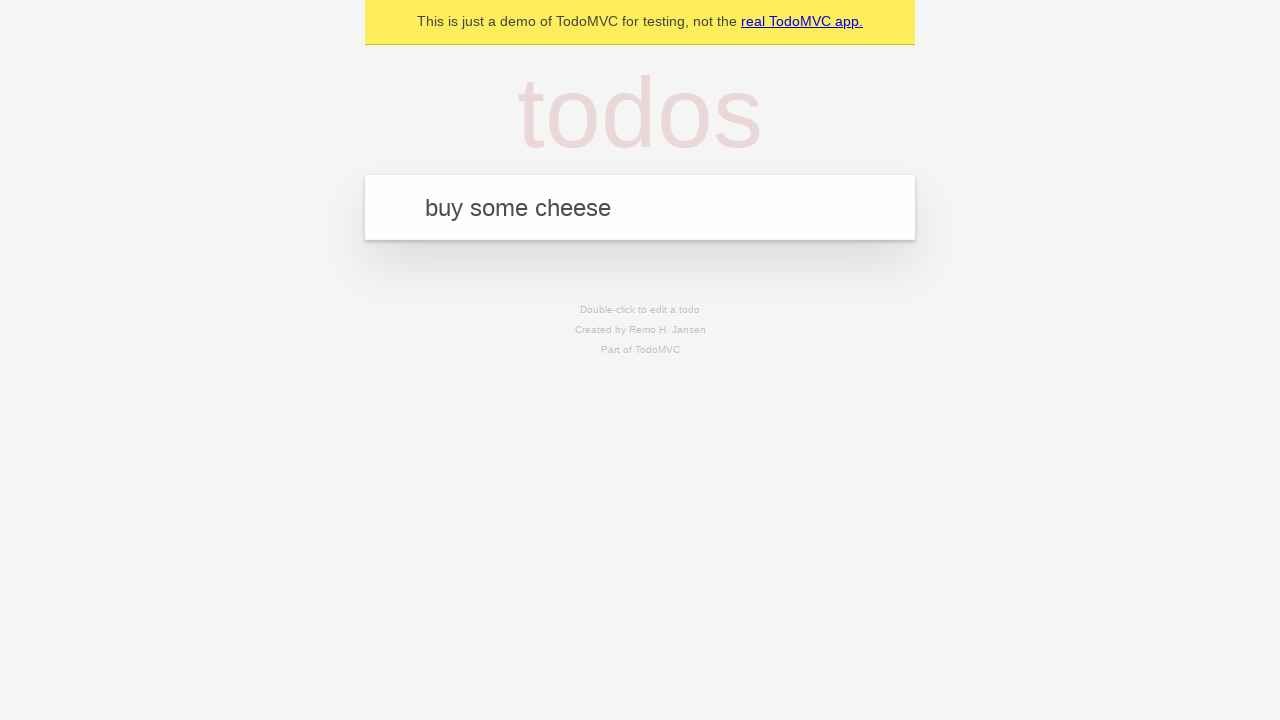

Pressed Enter to add first todo item on internal:attr=[placeholder="What needs to be done?"i]
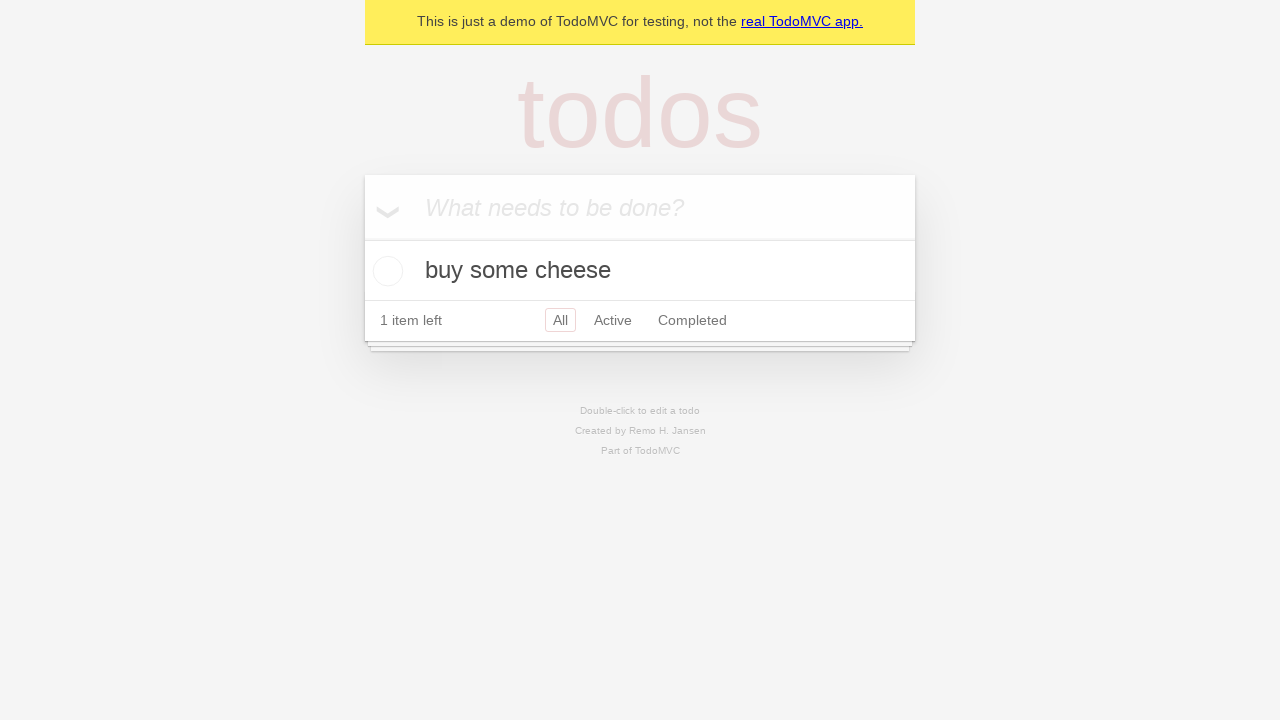

Filled todo input with 'feed the cat' on internal:attr=[placeholder="What needs to be done?"i]
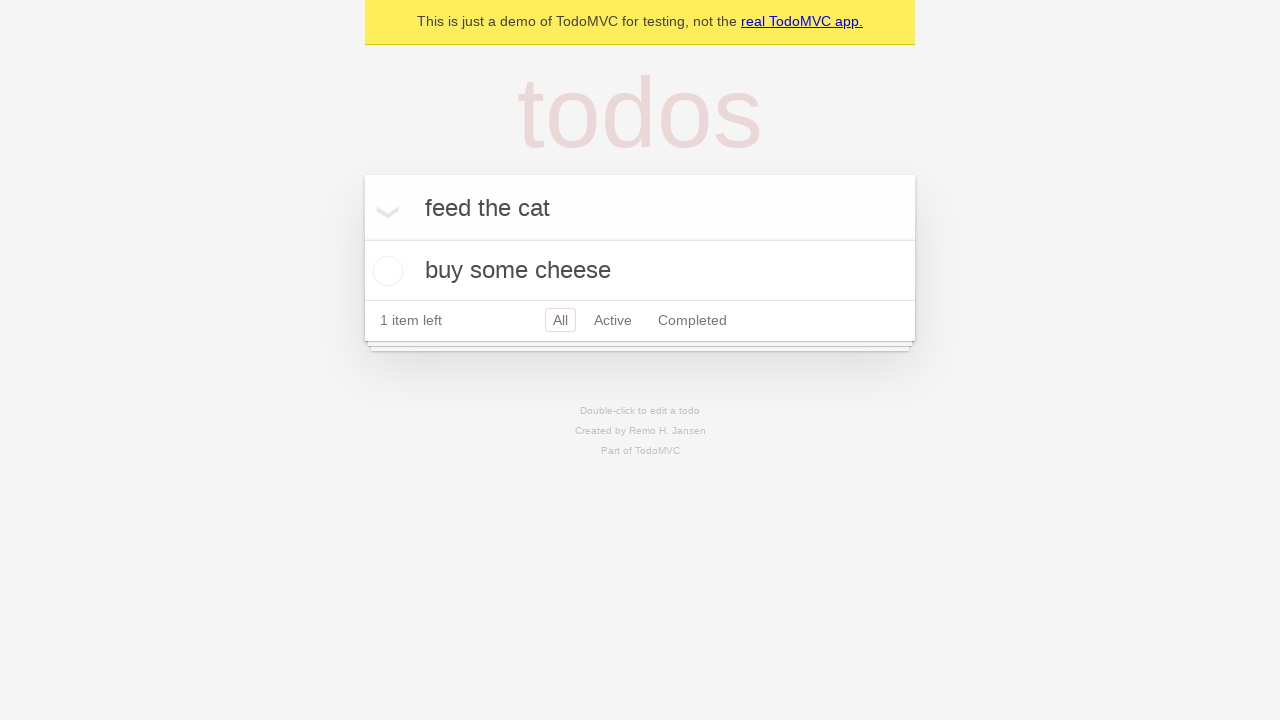

Pressed Enter to add second todo item on internal:attr=[placeholder="What needs to be done?"i]
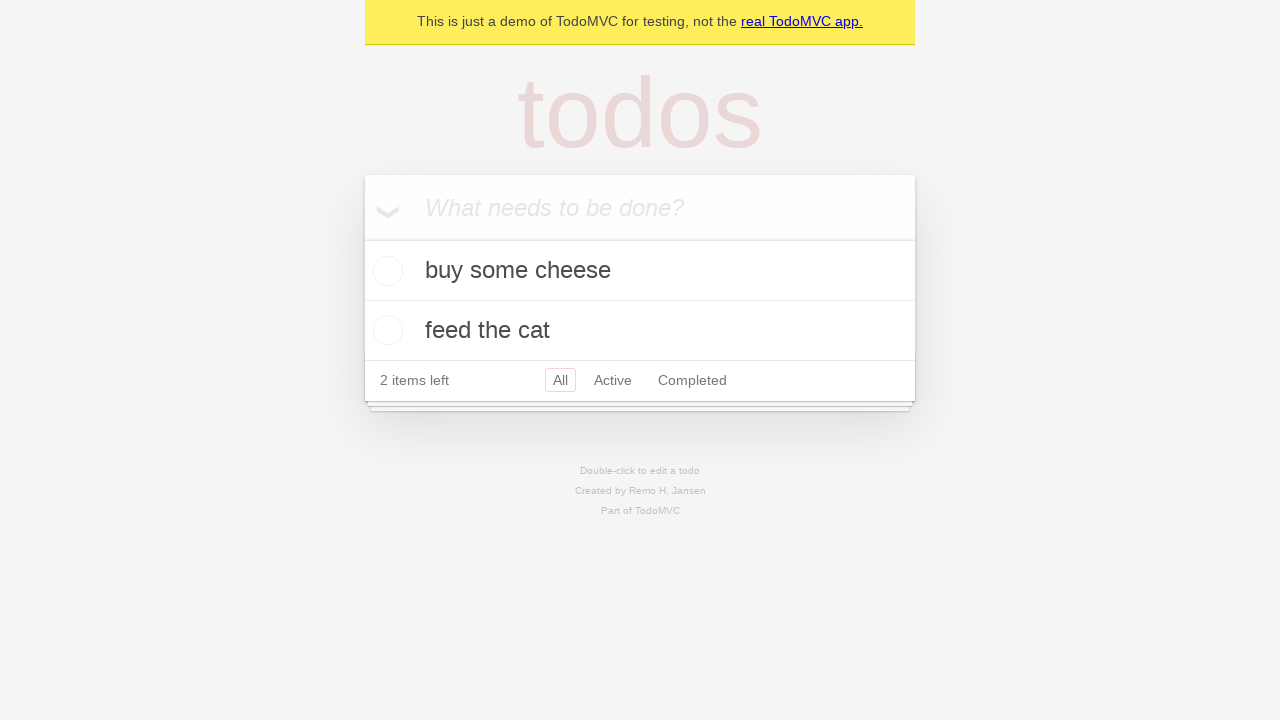

Filled todo input with 'book a doctors appointment' on internal:attr=[placeholder="What needs to be done?"i]
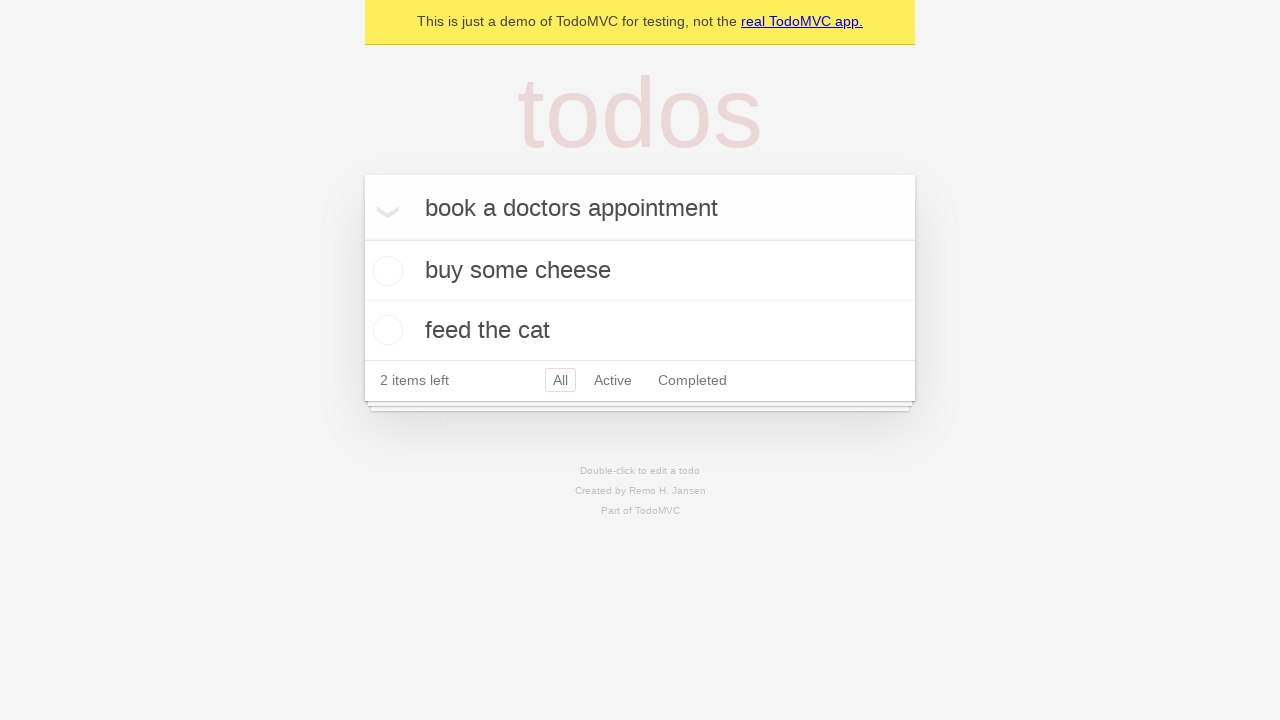

Pressed Enter to add third todo item on internal:attr=[placeholder="What needs to be done?"i]
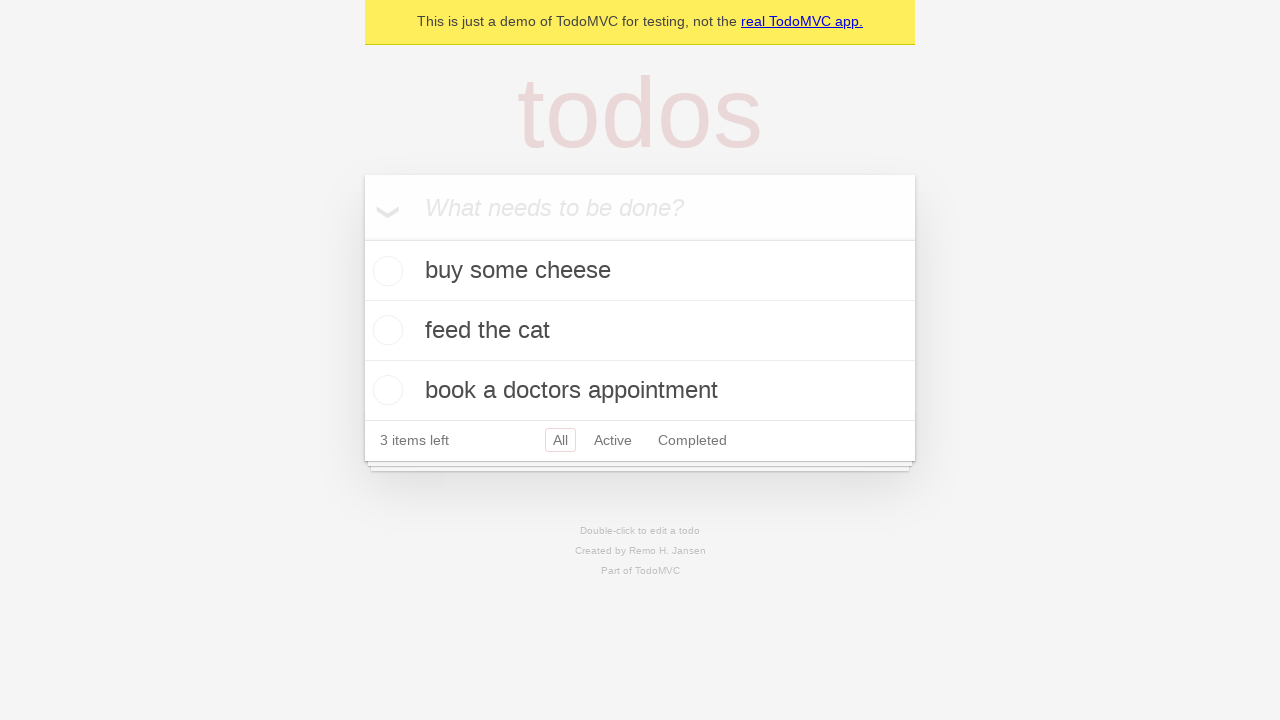

Verified all 3 todo items were added
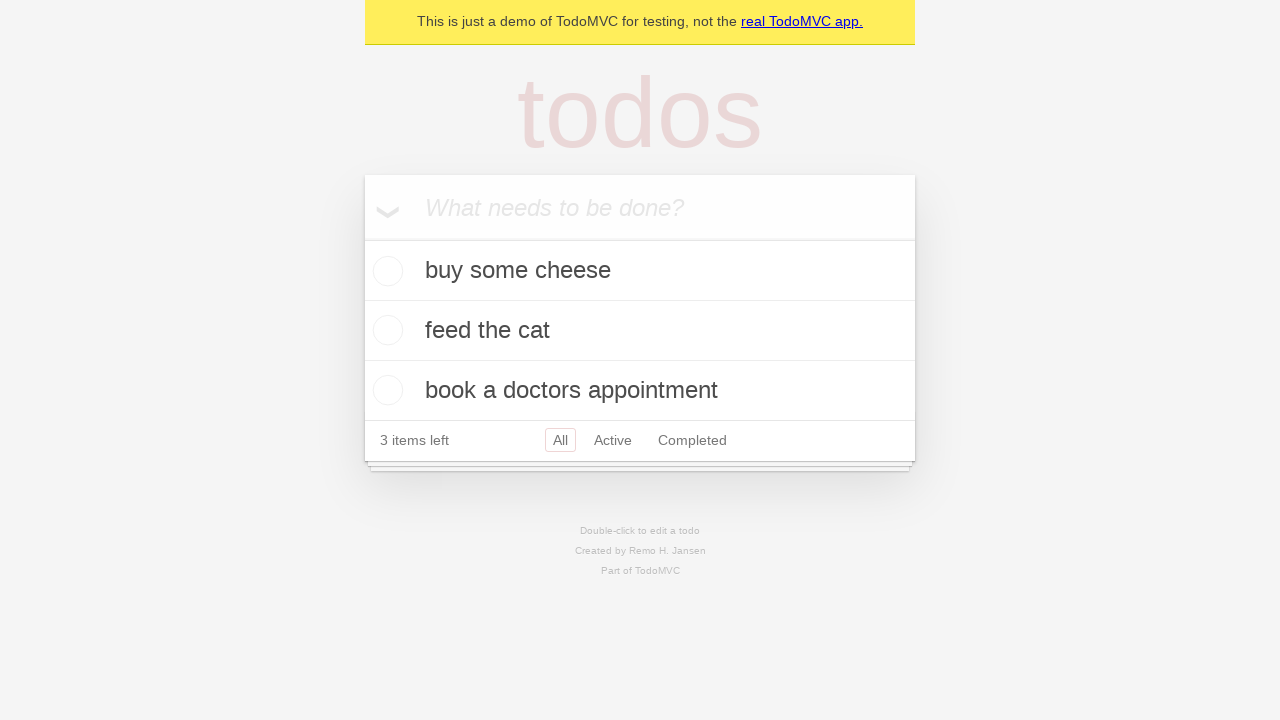

Checked the second todo item to mark it as complete at (385, 330) on internal:testid=[data-testid="todo-item"s] >> nth=1 >> internal:role=checkbox
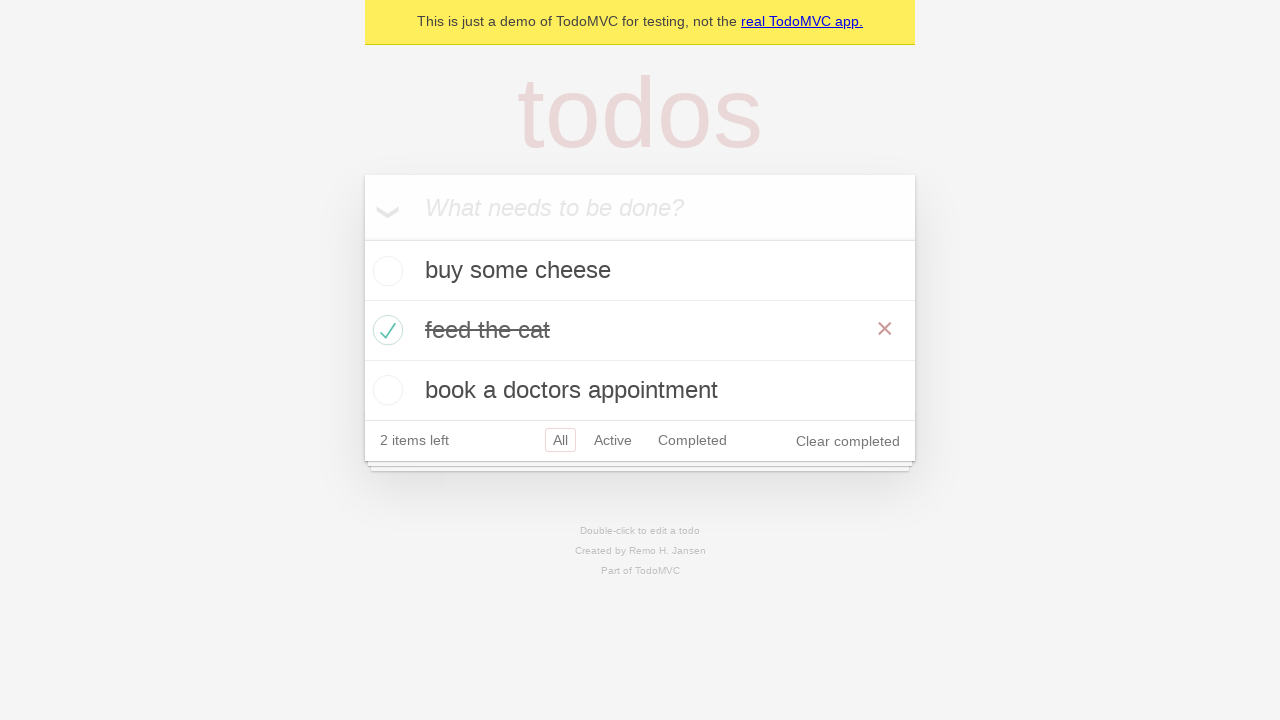

Clicked Active filter to display only incomplete items at (613, 440) on internal:role=link[name="Active"i]
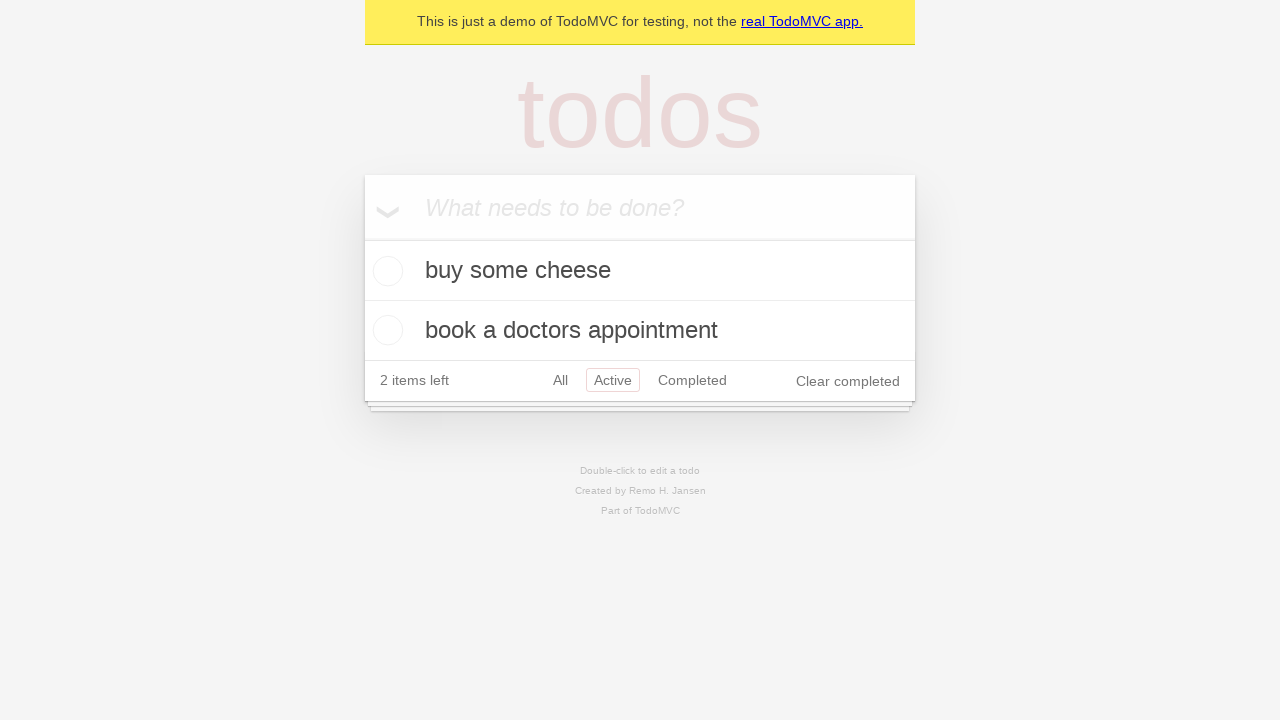

Verified filtered view shows 2 active (incomplete) items
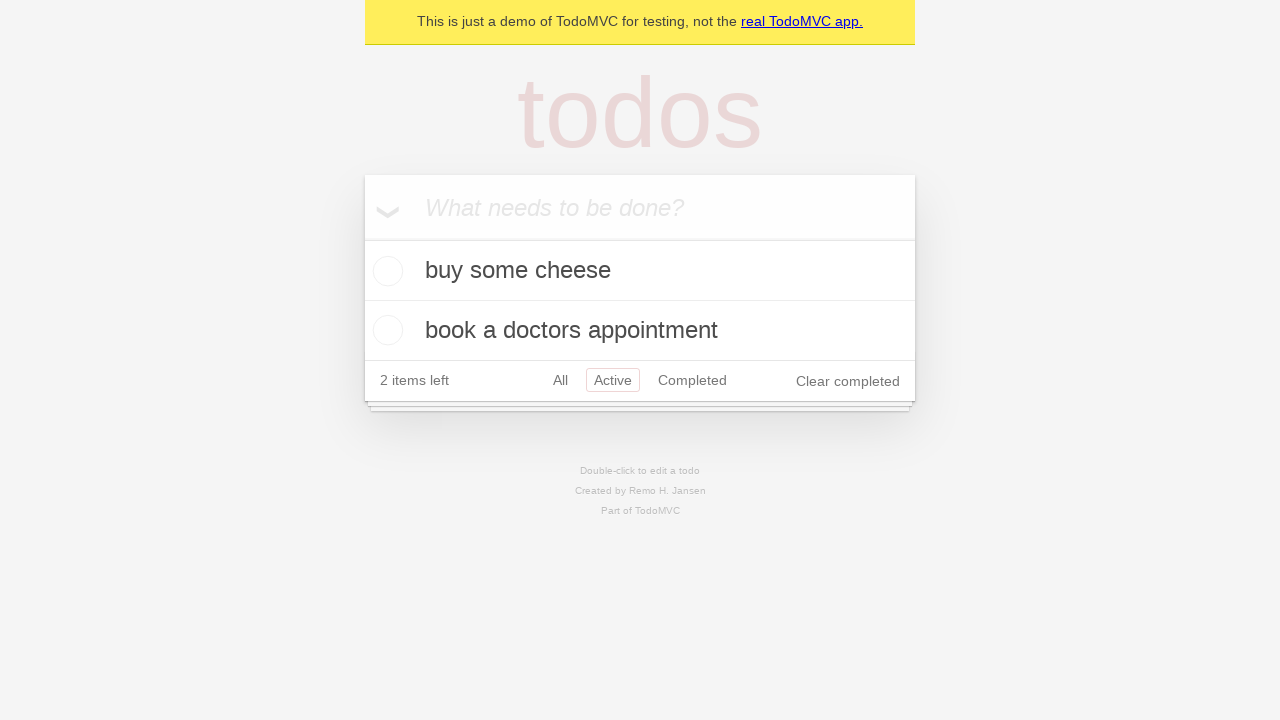

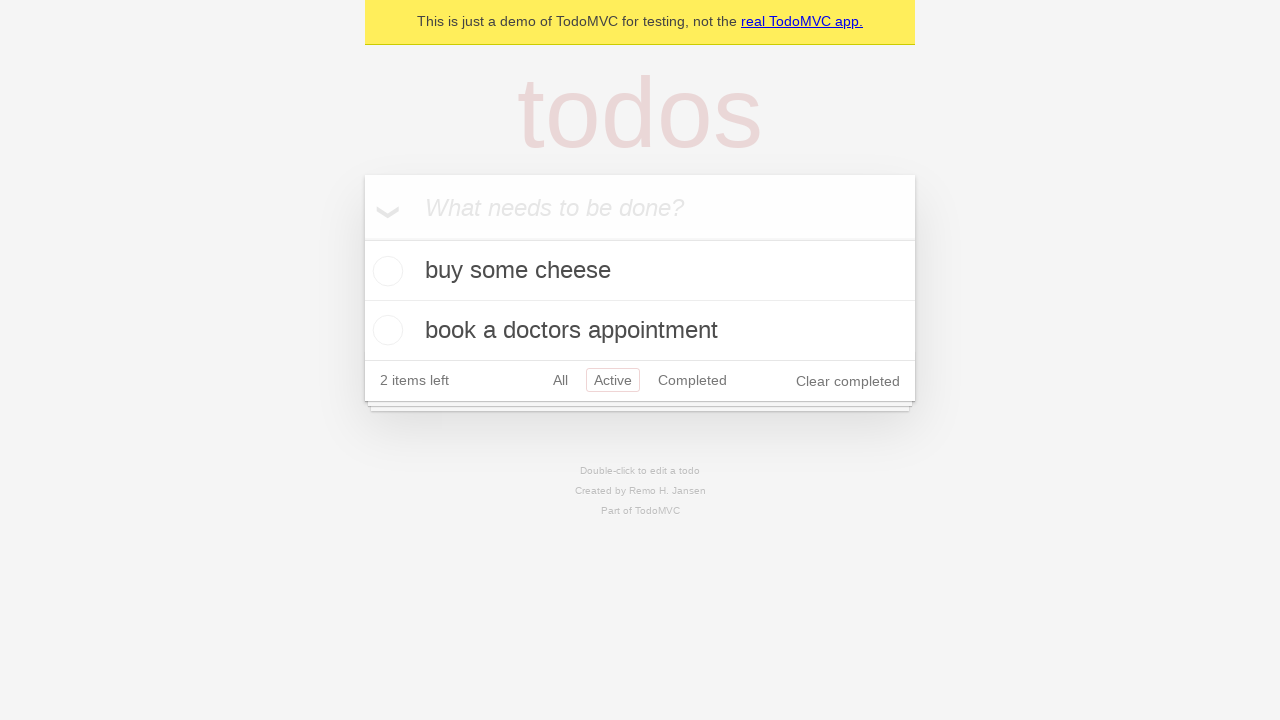